Tests click-and-hold, move to target element, then release mouse button

Starting URL: https://crossbrowsertesting.github.io/drag-and-drop

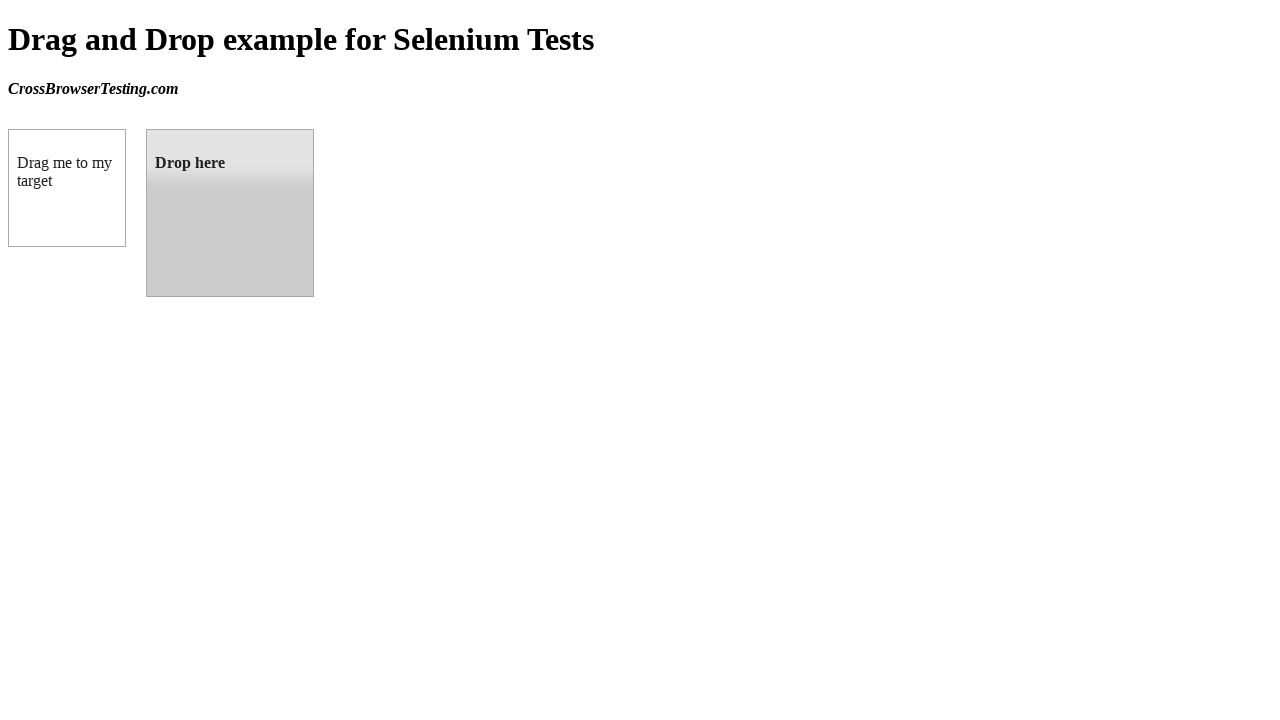

Located source element (draggable box)
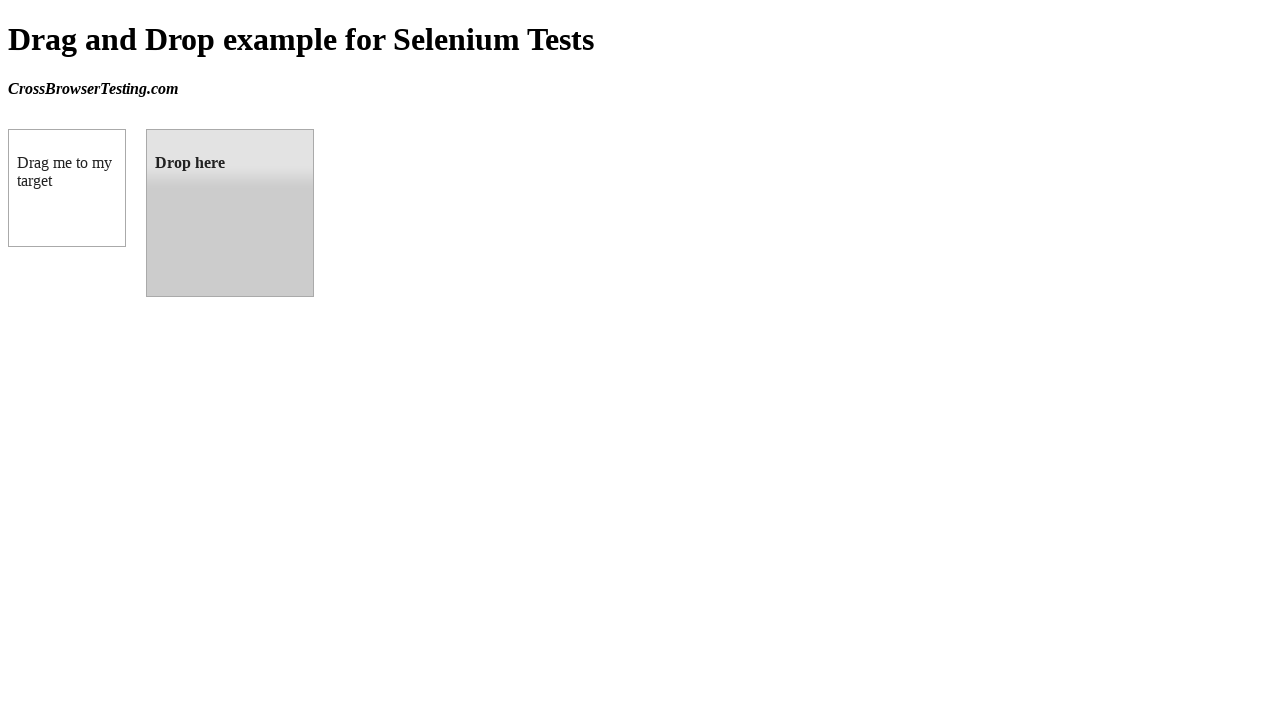

Located target element (droppable box)
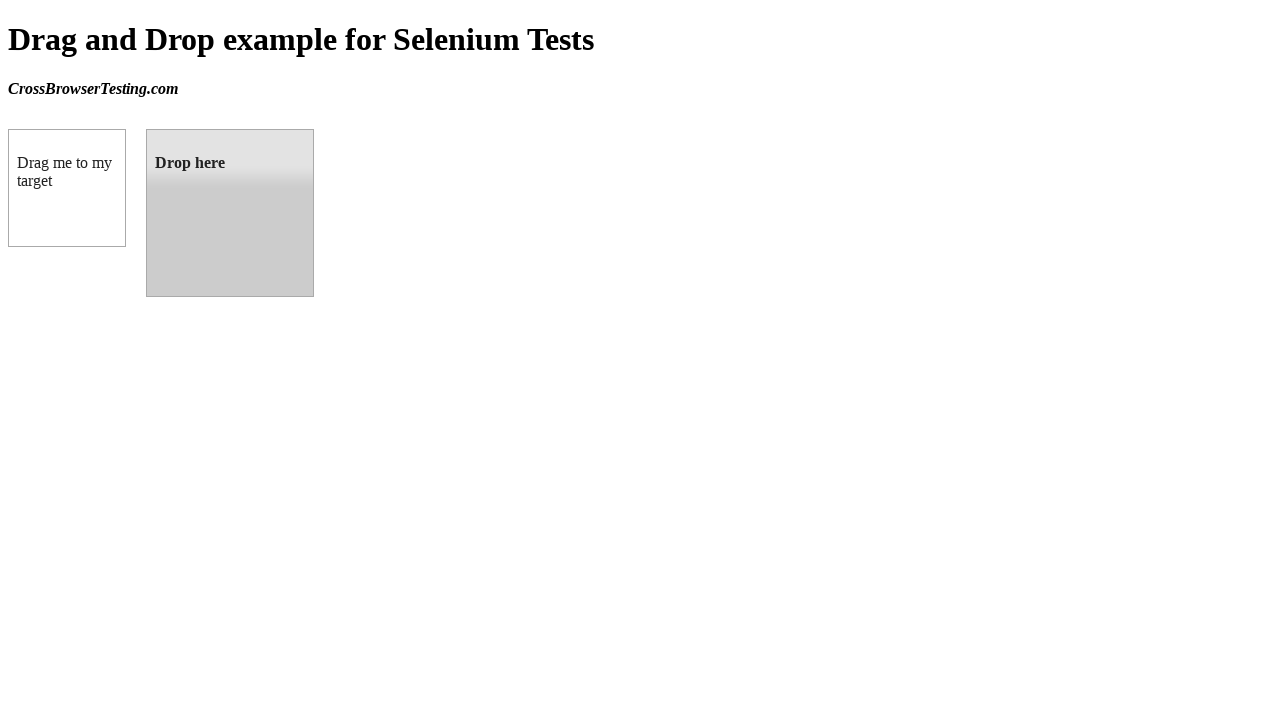

Retrieved bounding box for source element
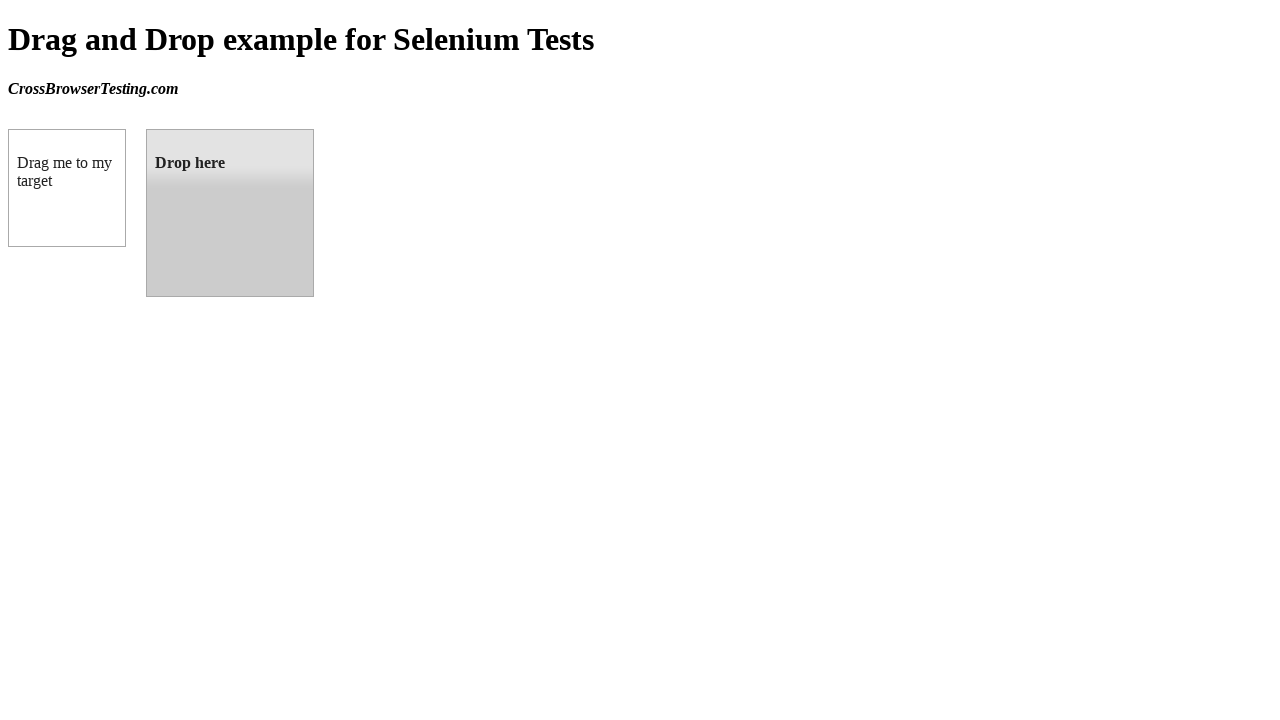

Retrieved bounding box for target element
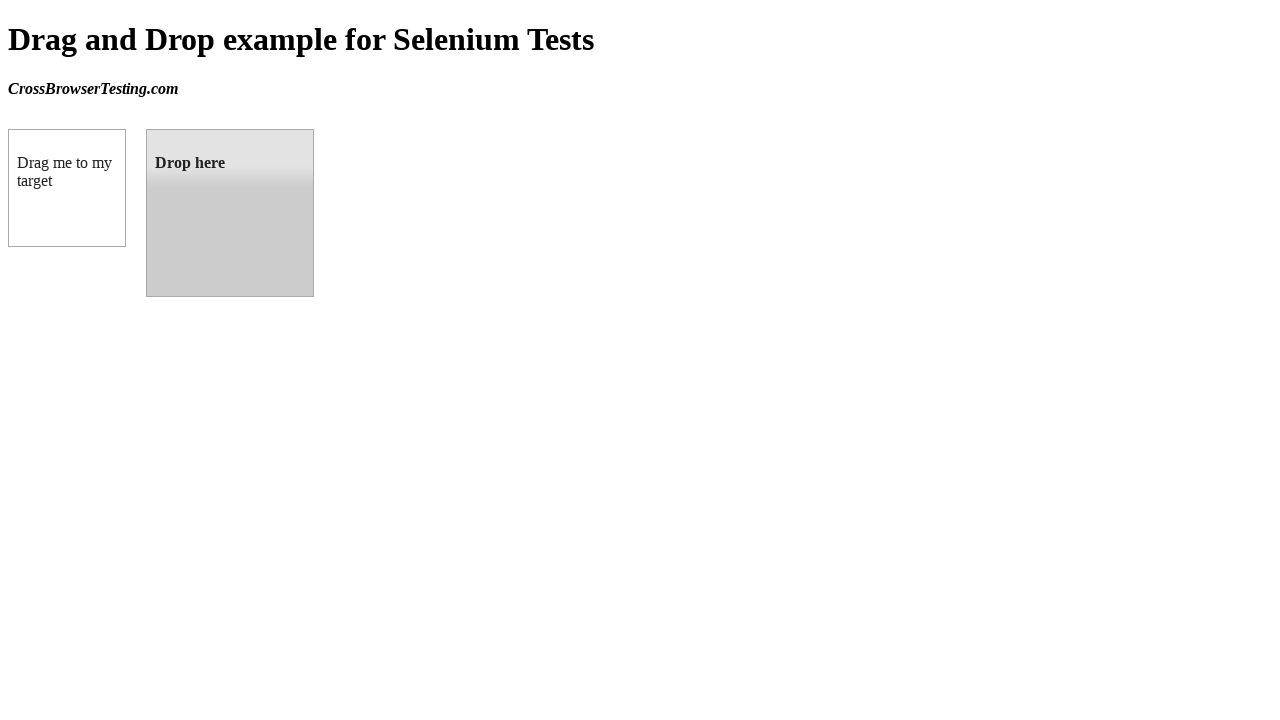

Moved mouse to center of source element at (67, 188)
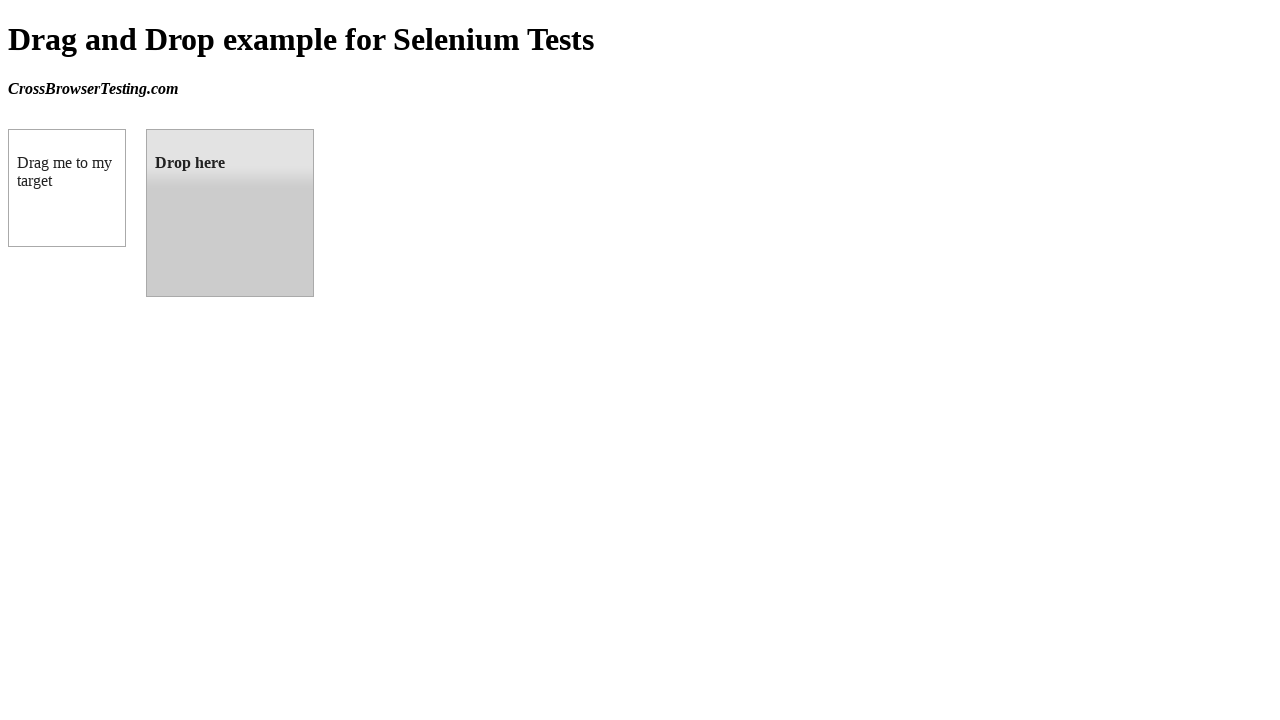

Pressed mouse button down on source element at (67, 188)
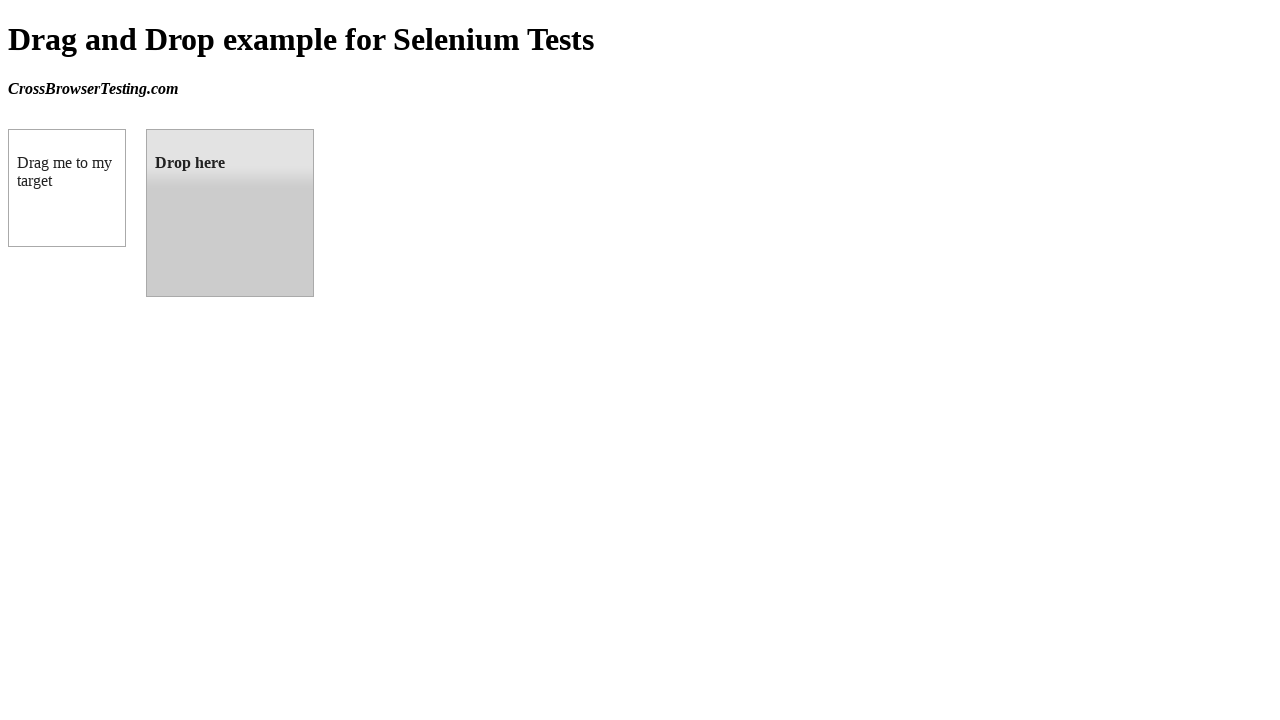

Moved mouse to center of target element while holding button at (230, 213)
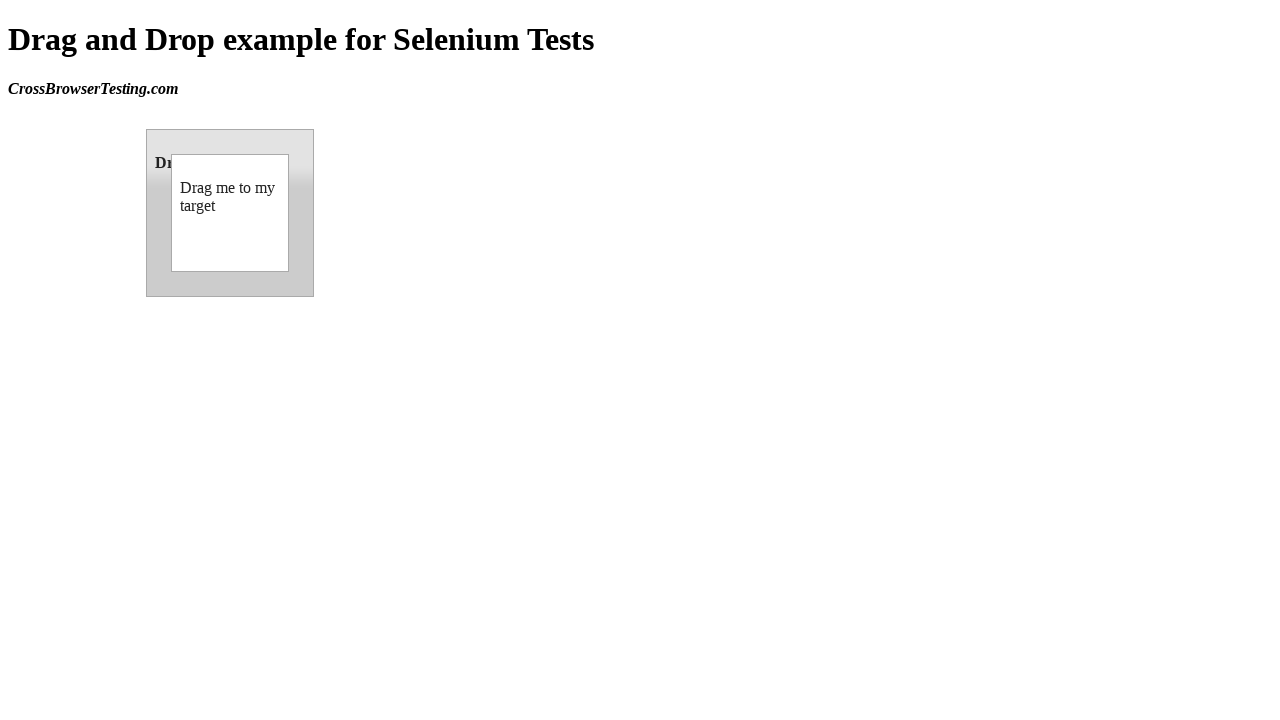

Released mouse button on target element to complete drag-and-drop at (230, 213)
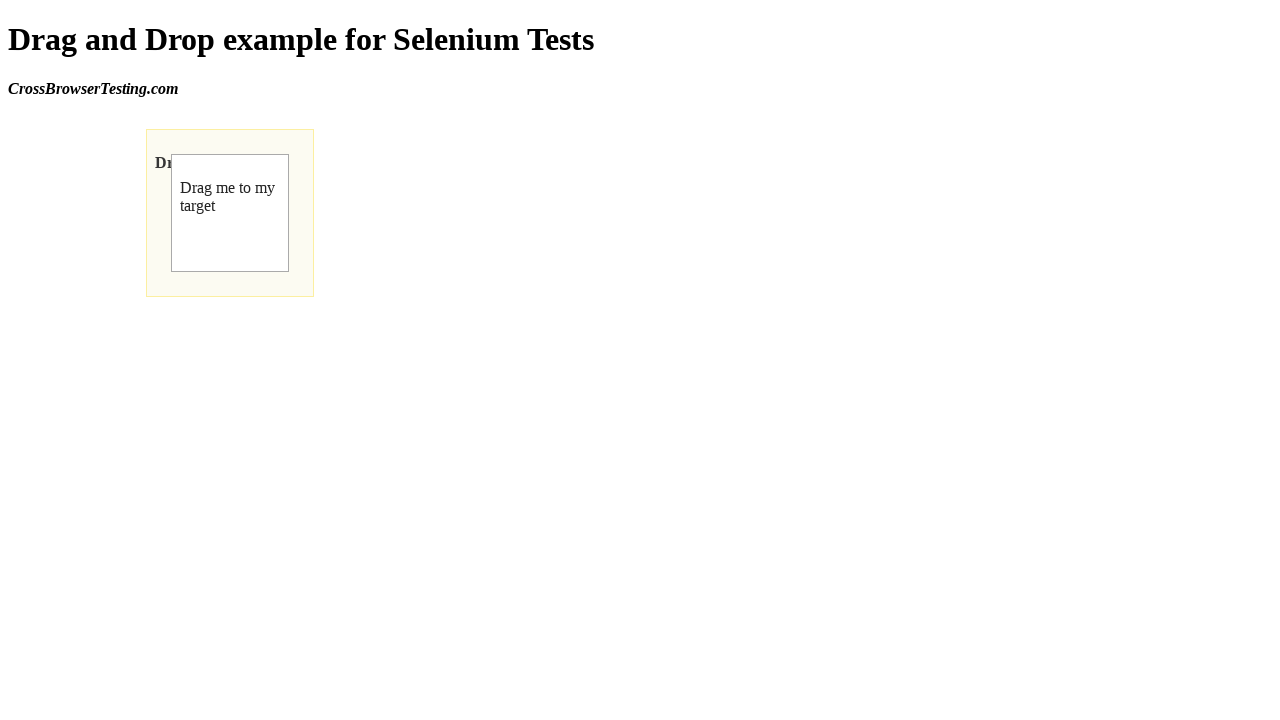

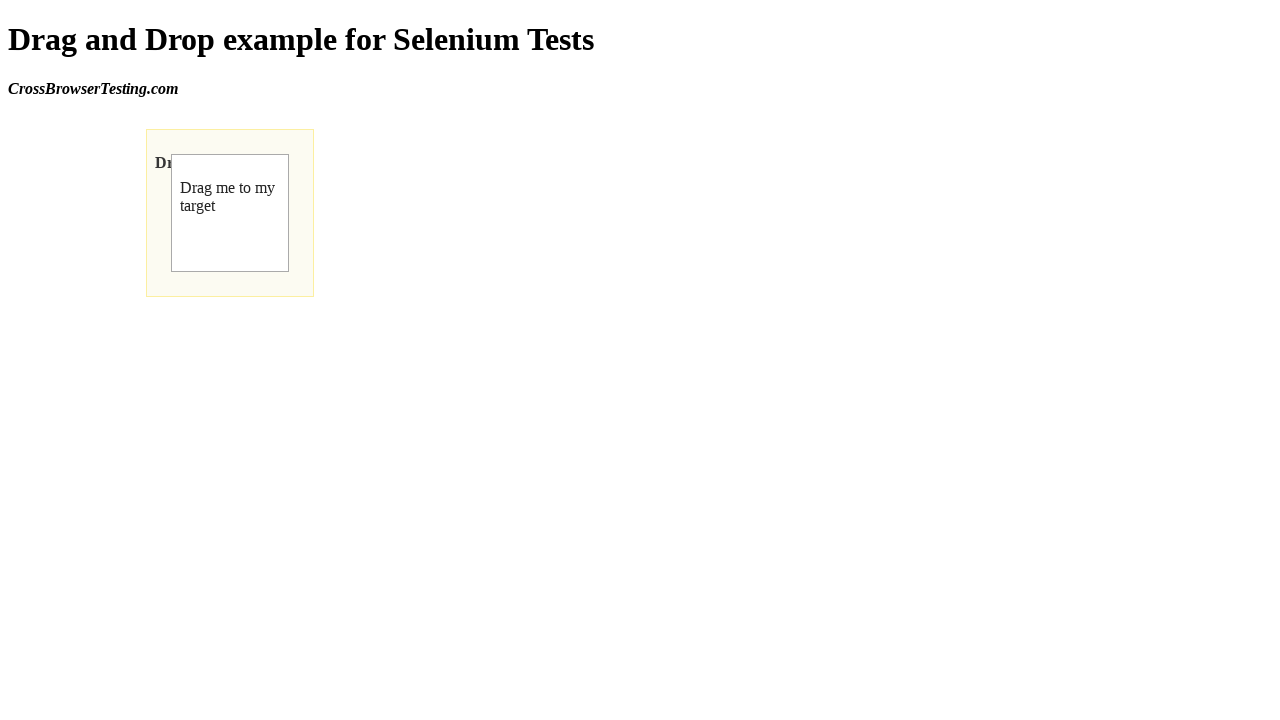